Tests that the page loads correctly and verifies the title is "The Internet" after maximizing the browser window

Starting URL: https://the-internet.herokuapp.com

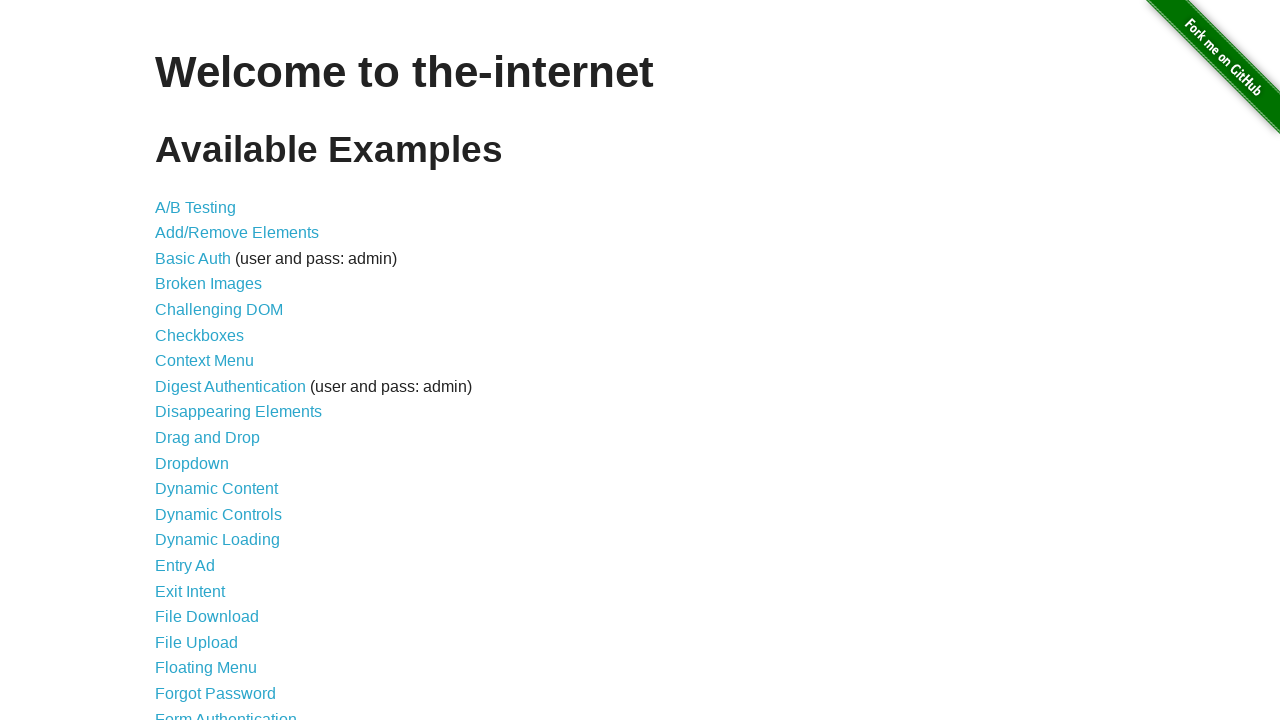

Set viewport size to 1920x1080 to maximize window
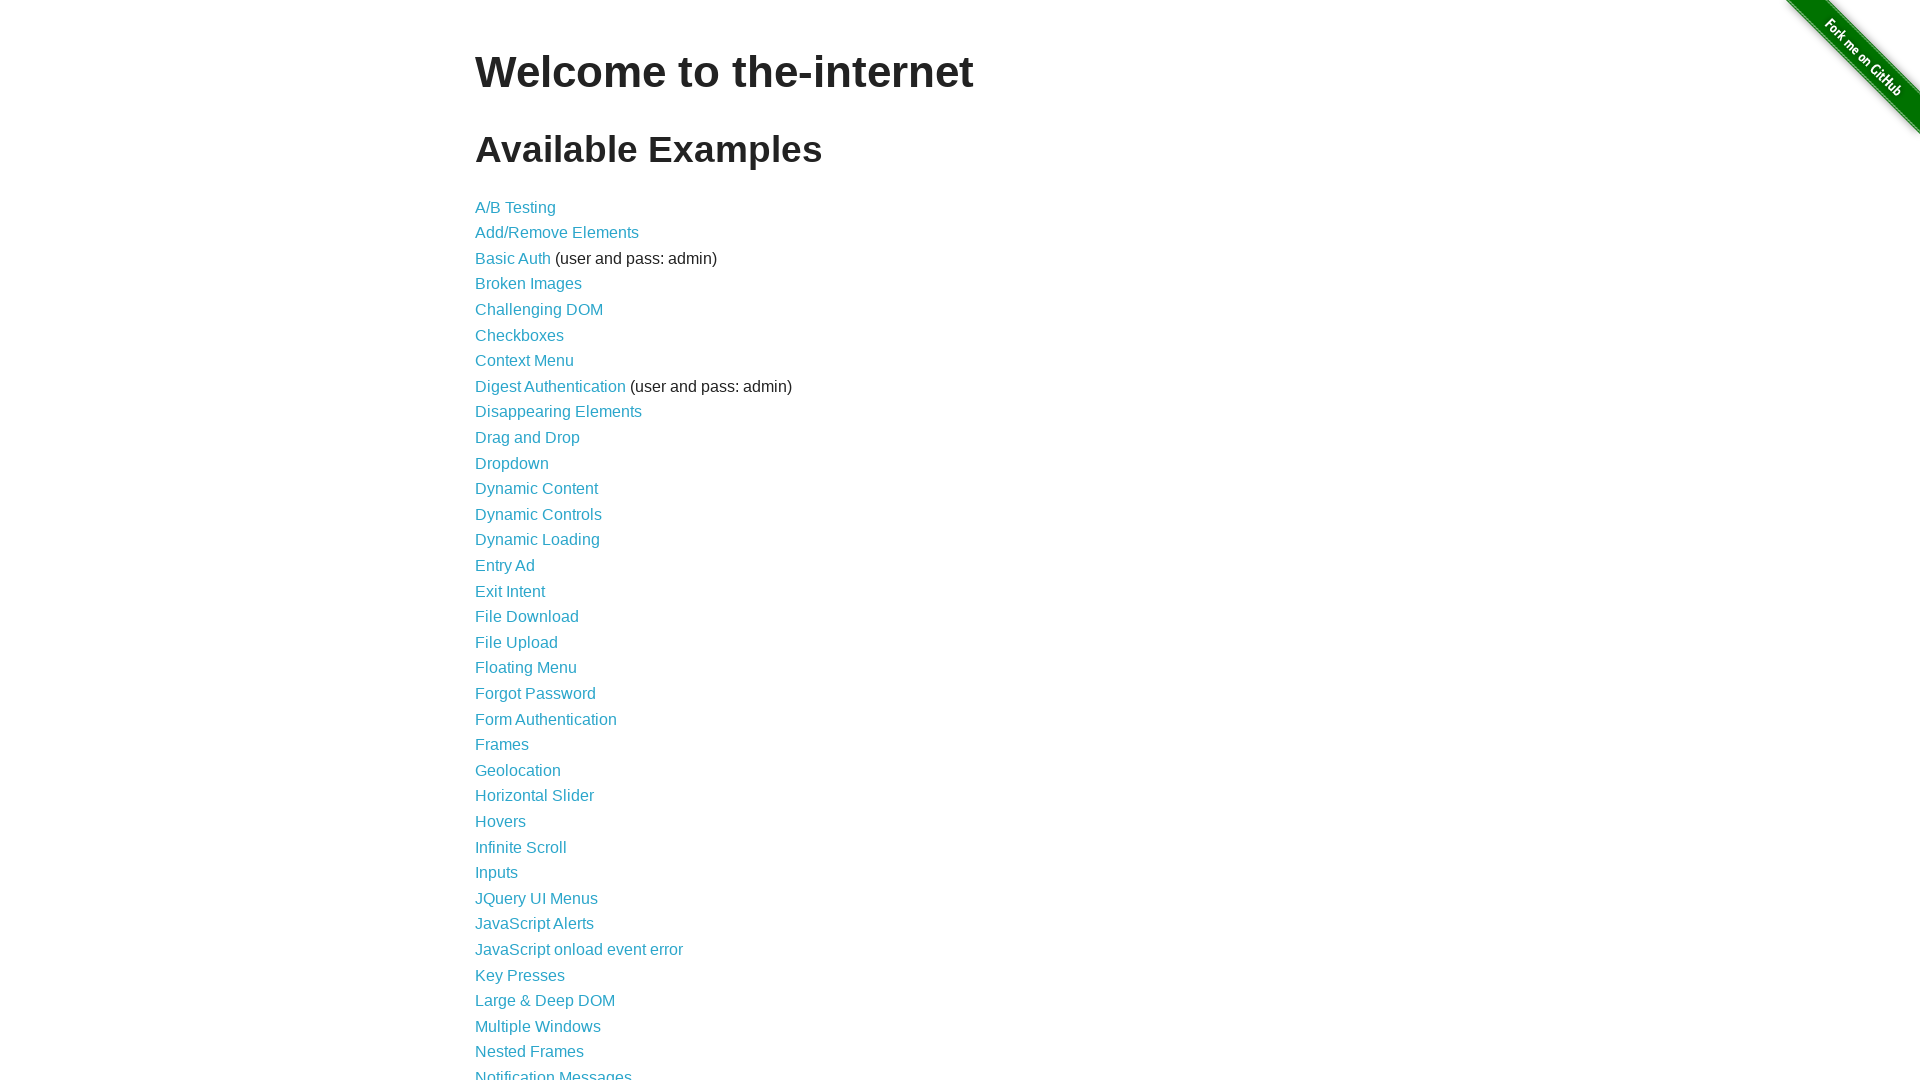

Verified page title is 'The Internet'
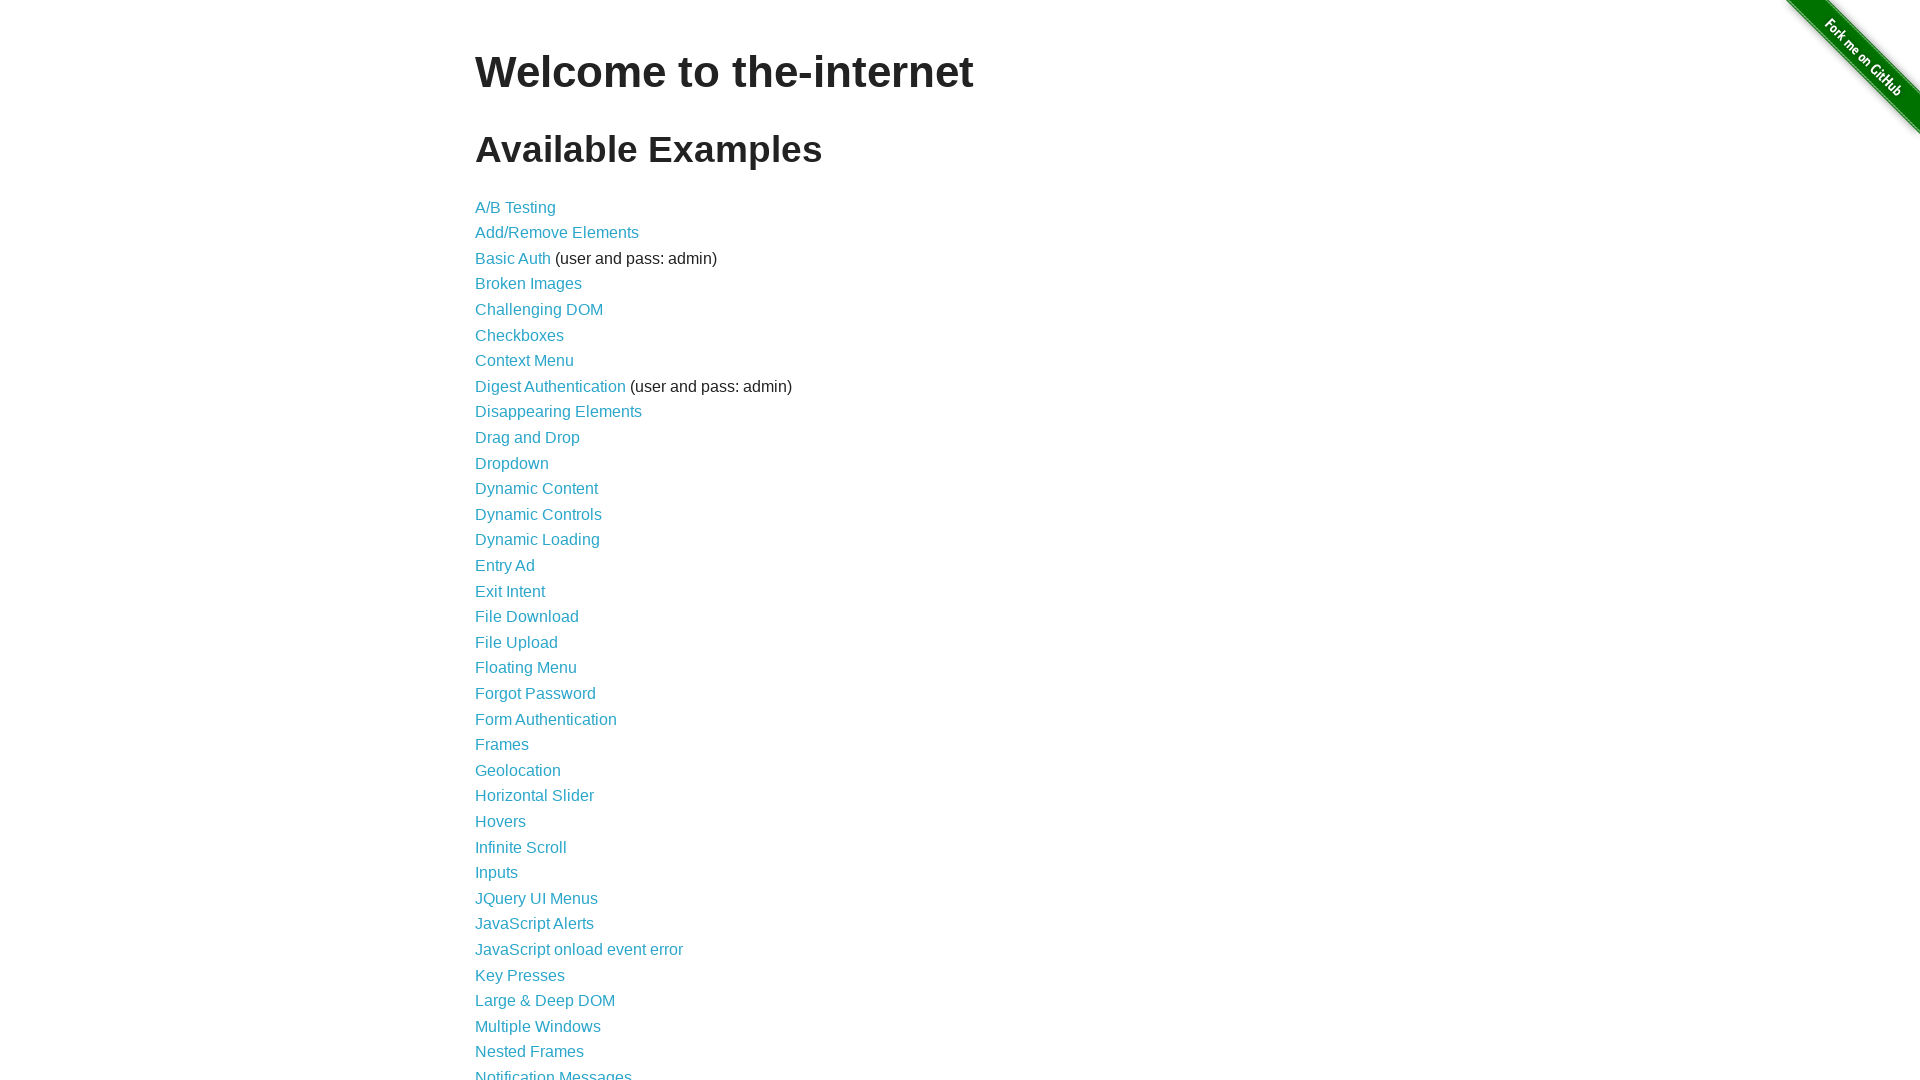

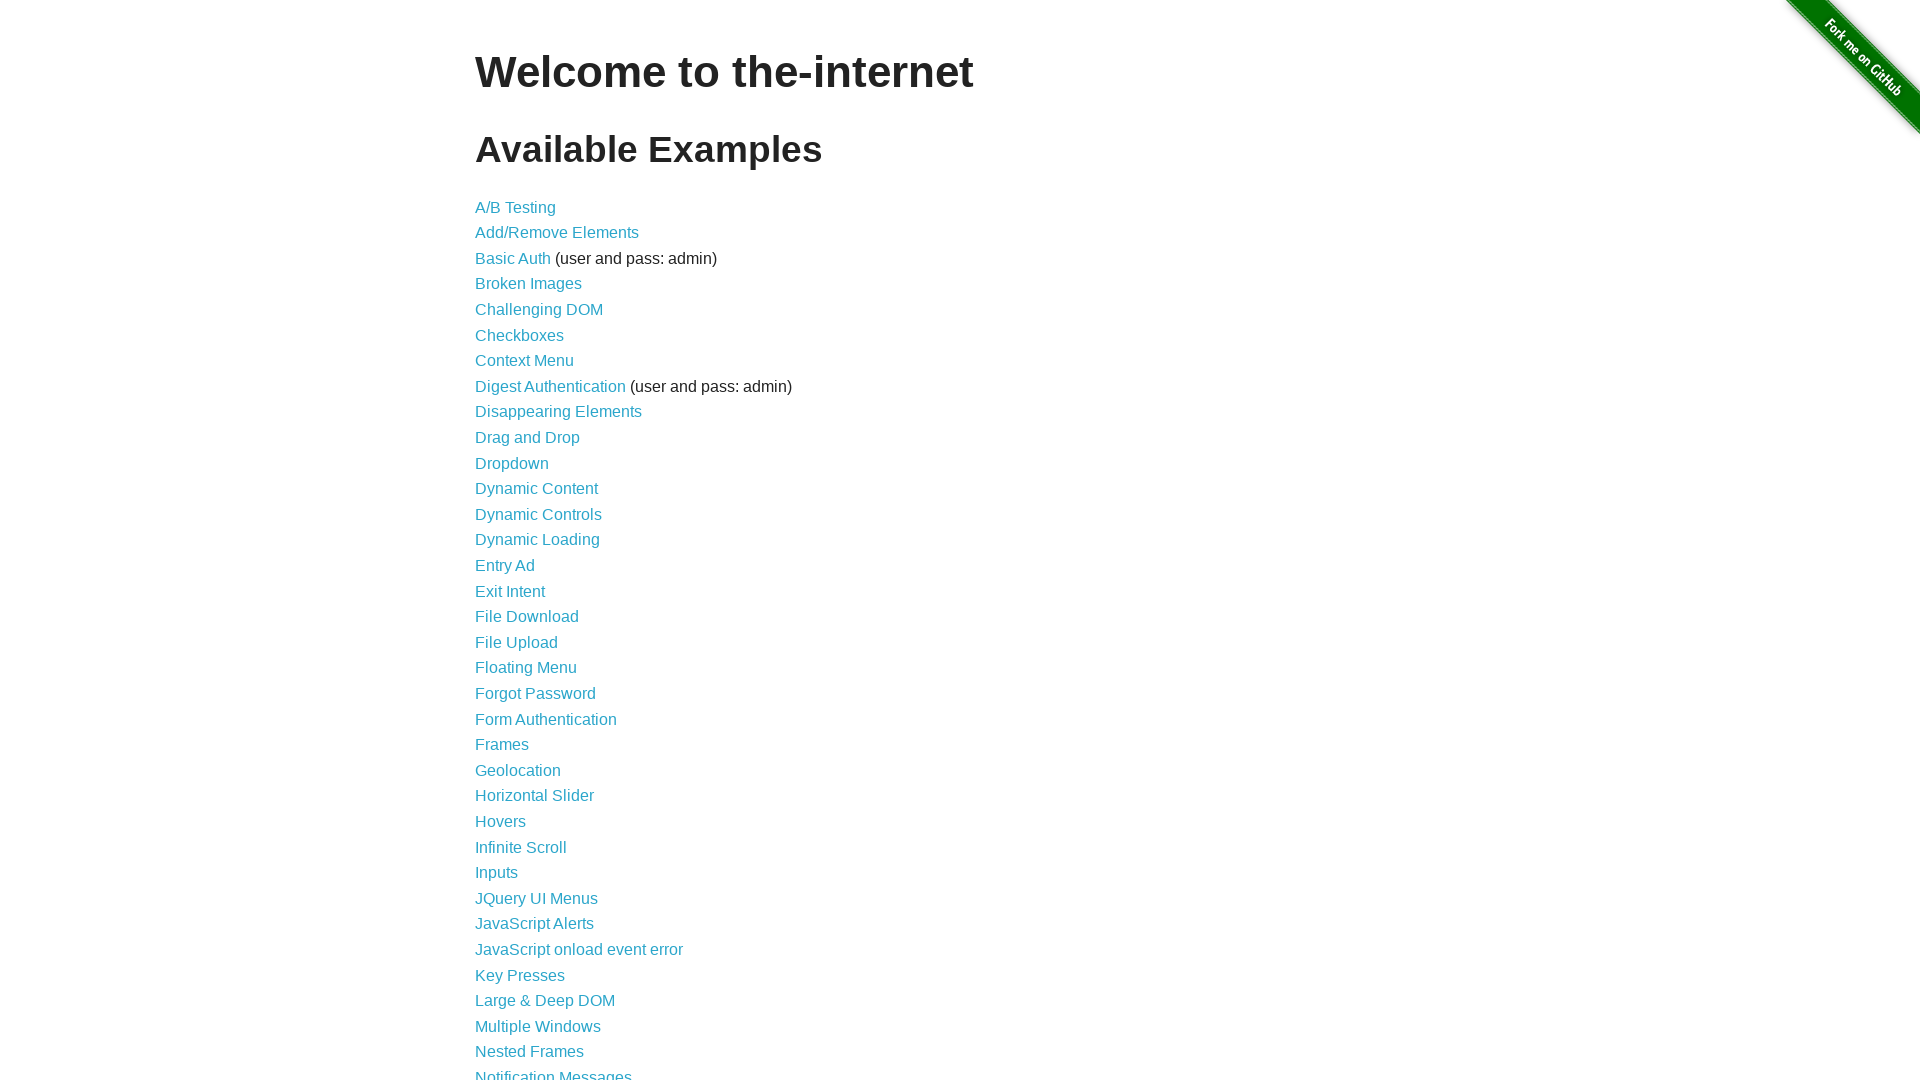